Tests train search functionality on erail.in by entering source and destination stations, disabling date selection, and verifying train results are displayed

Starting URL: https://erail.in/

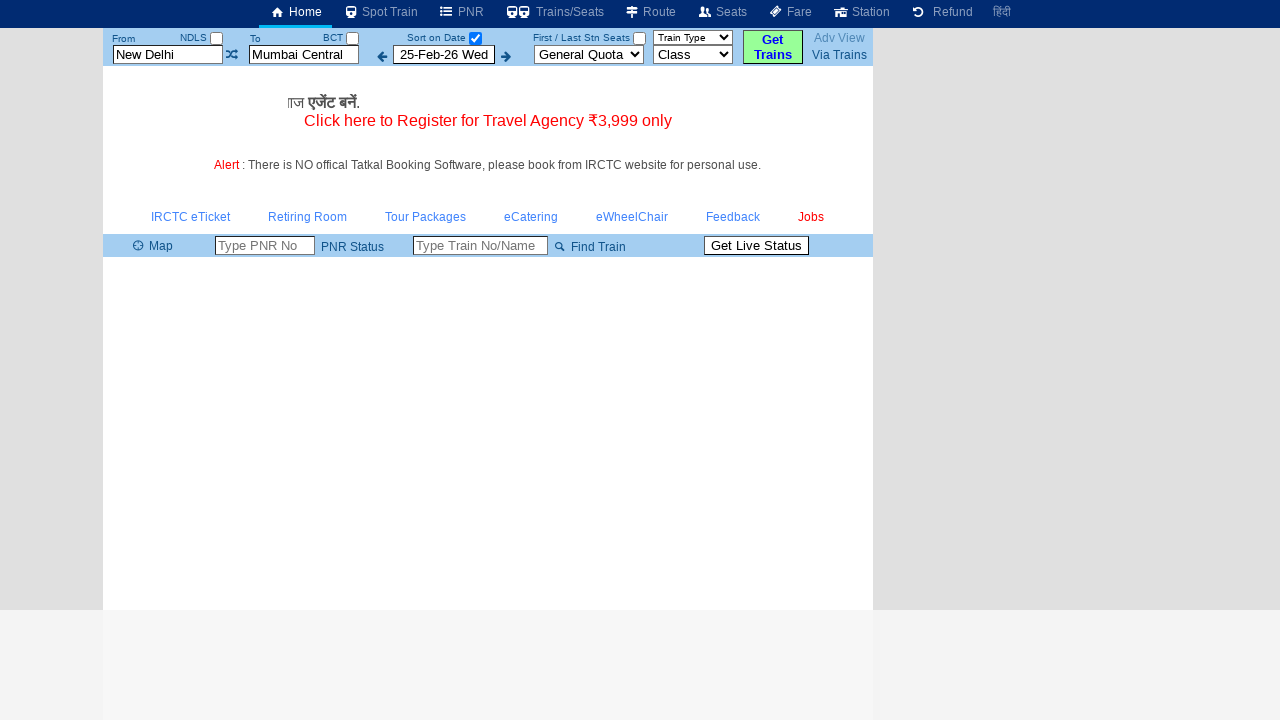

Cleared source station field on #txtStationFrom
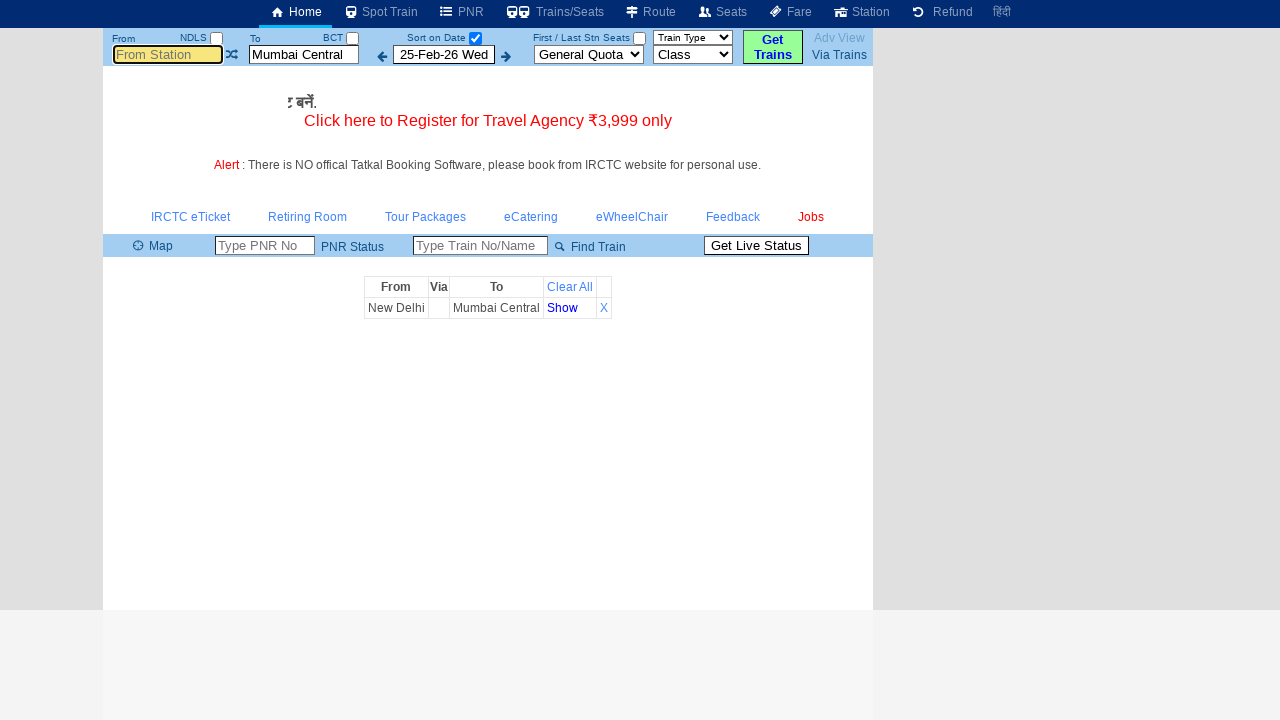

Filled source station field with 'MAS' on #txtStationFrom
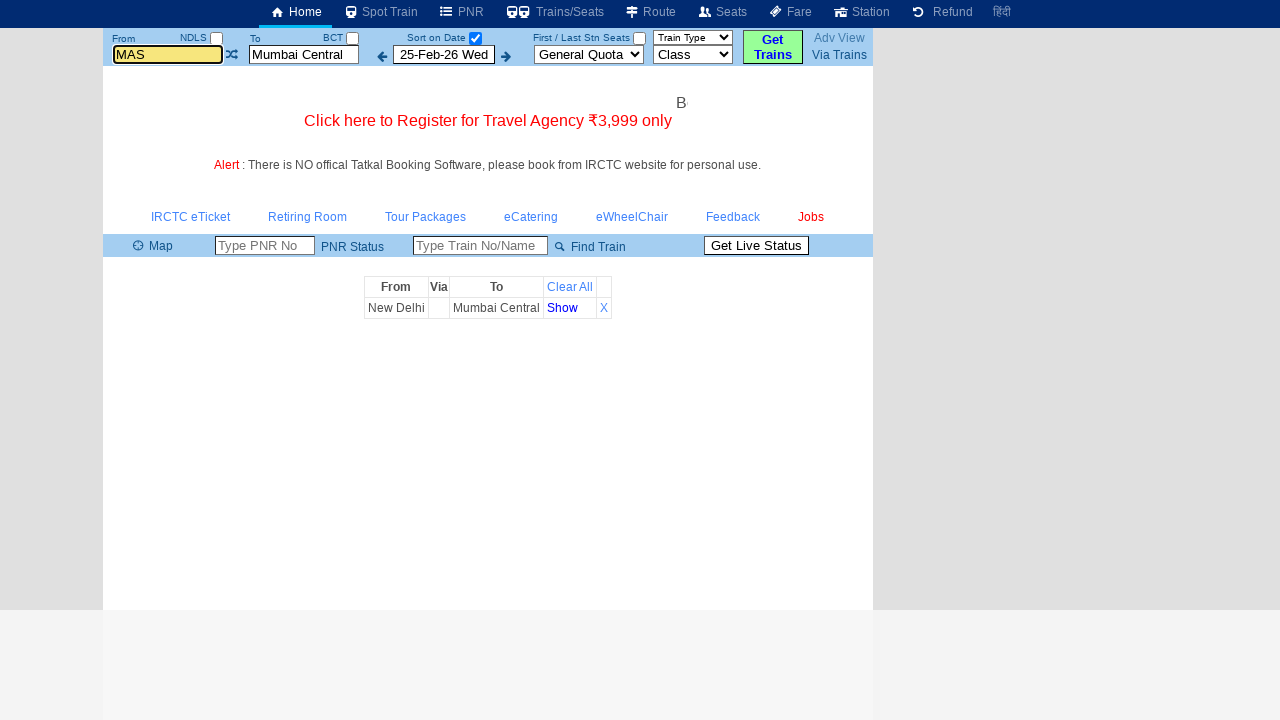

Pressed Enter to confirm source station on #txtStationFrom
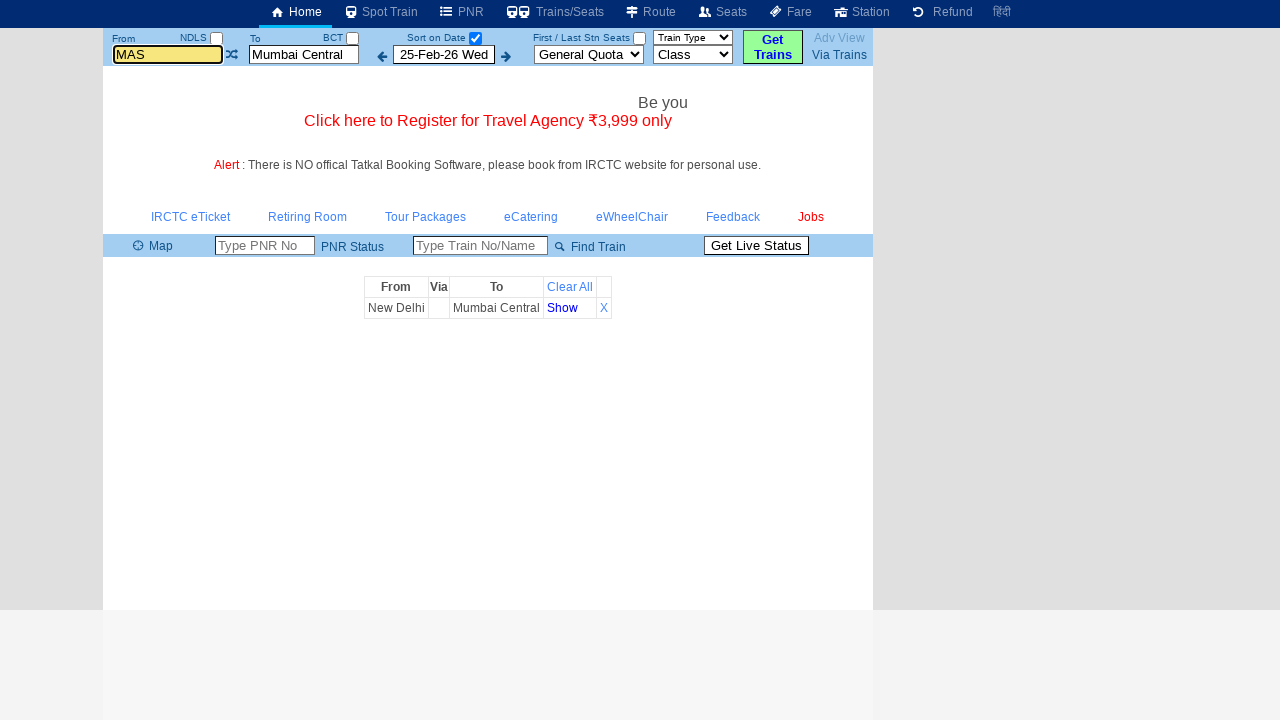

Cleared destination station field on #txtStationTo
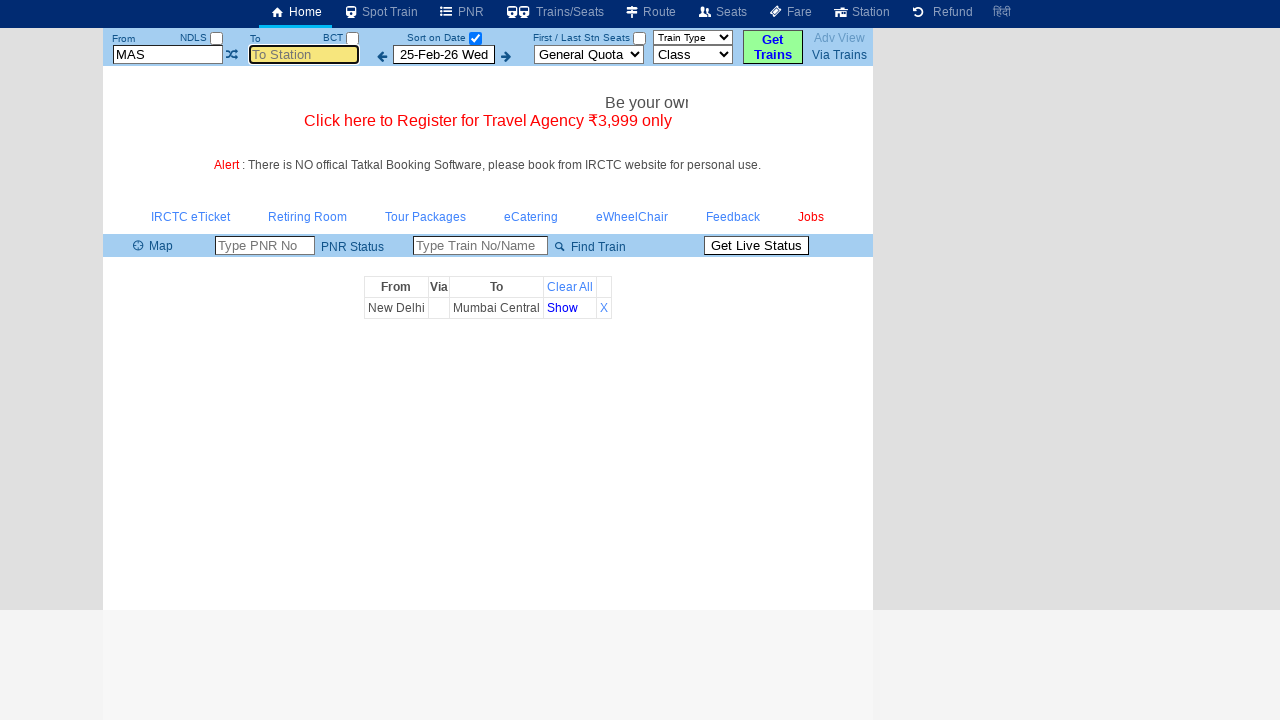

Filled destination station field with 'MDU' on #txtStationTo
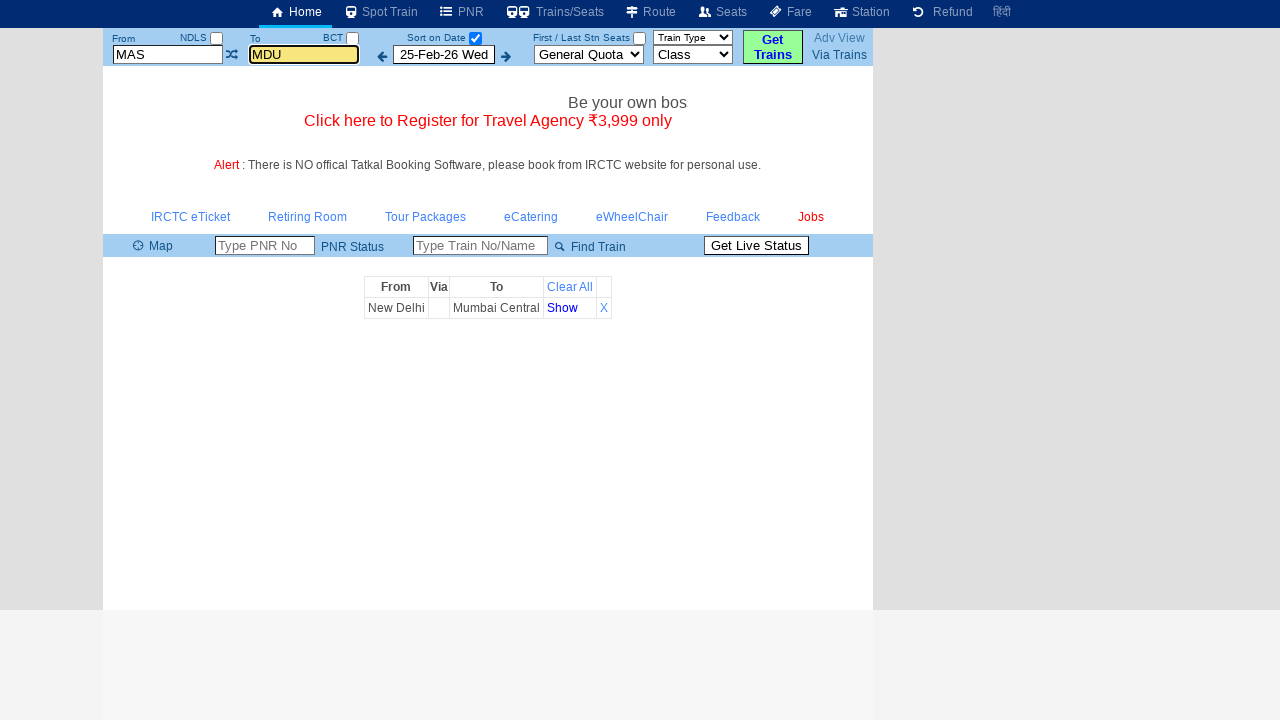

Pressed Enter to confirm destination station on #txtStationTo
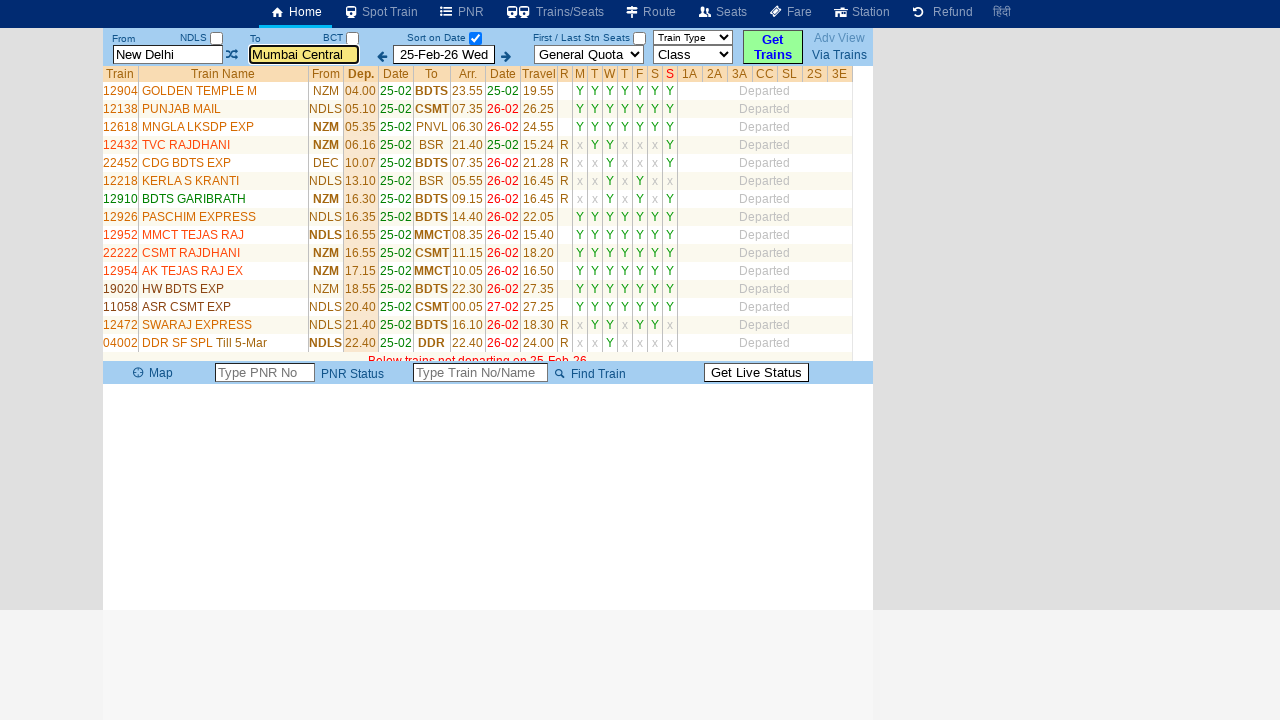

Unchecked date selection checkbox to display all trains at (475, 38) on #chkSelectDateOnly
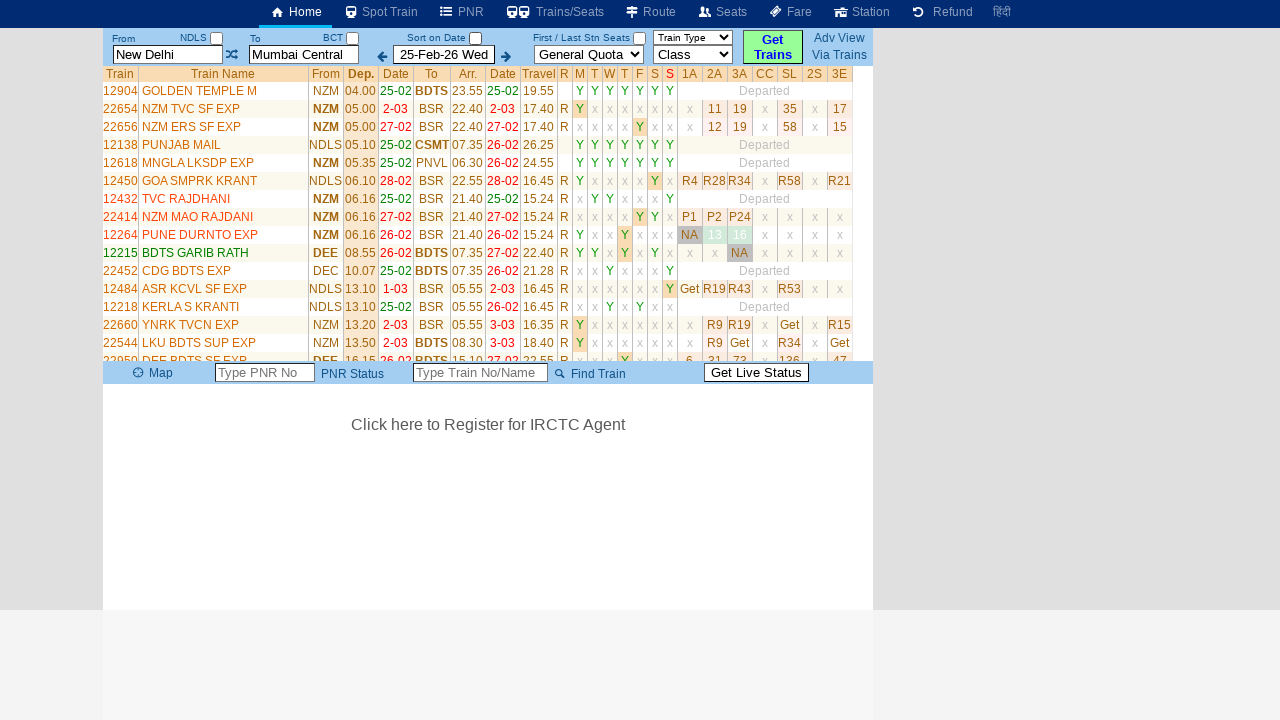

Train list table loaded successfully
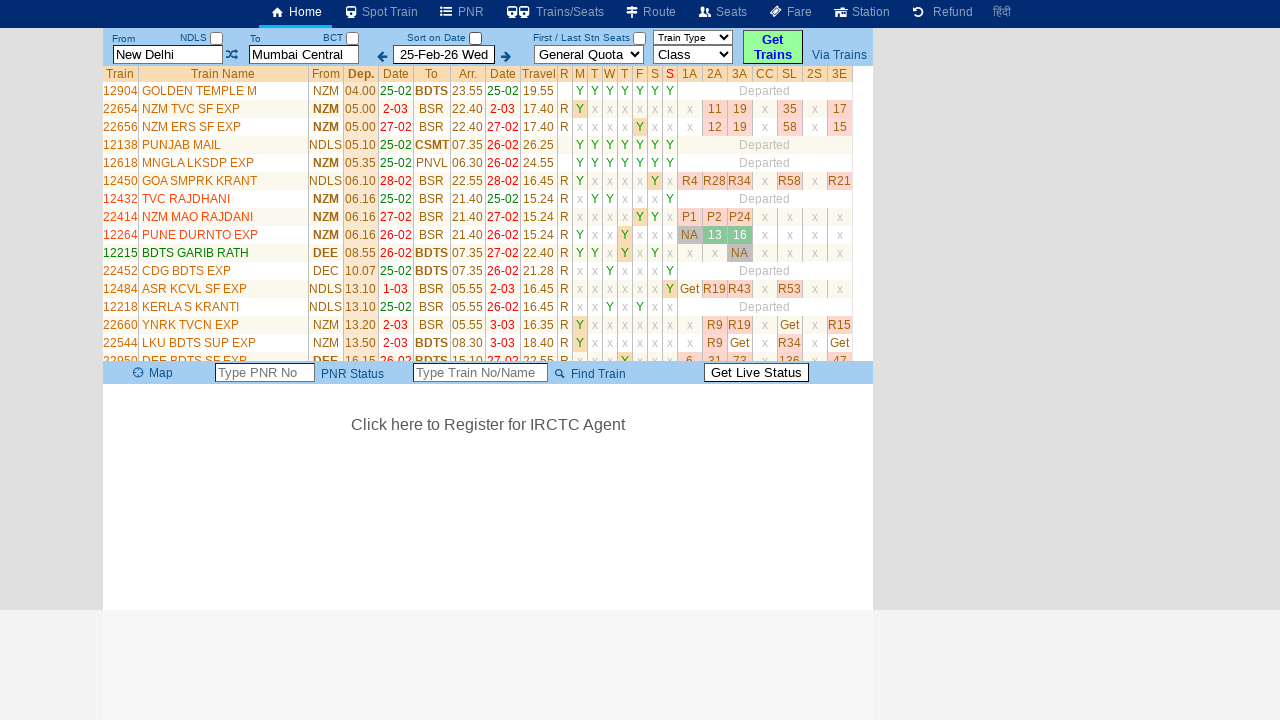

Retrieved all train name elements from the results table
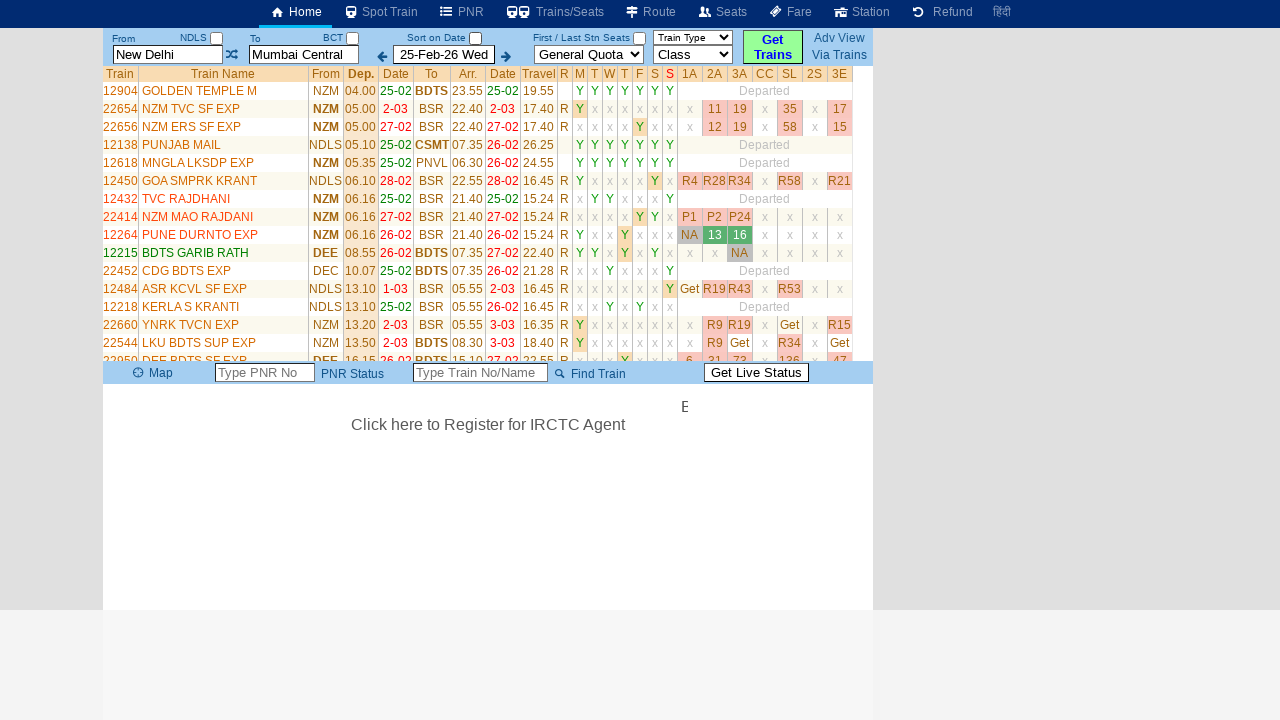

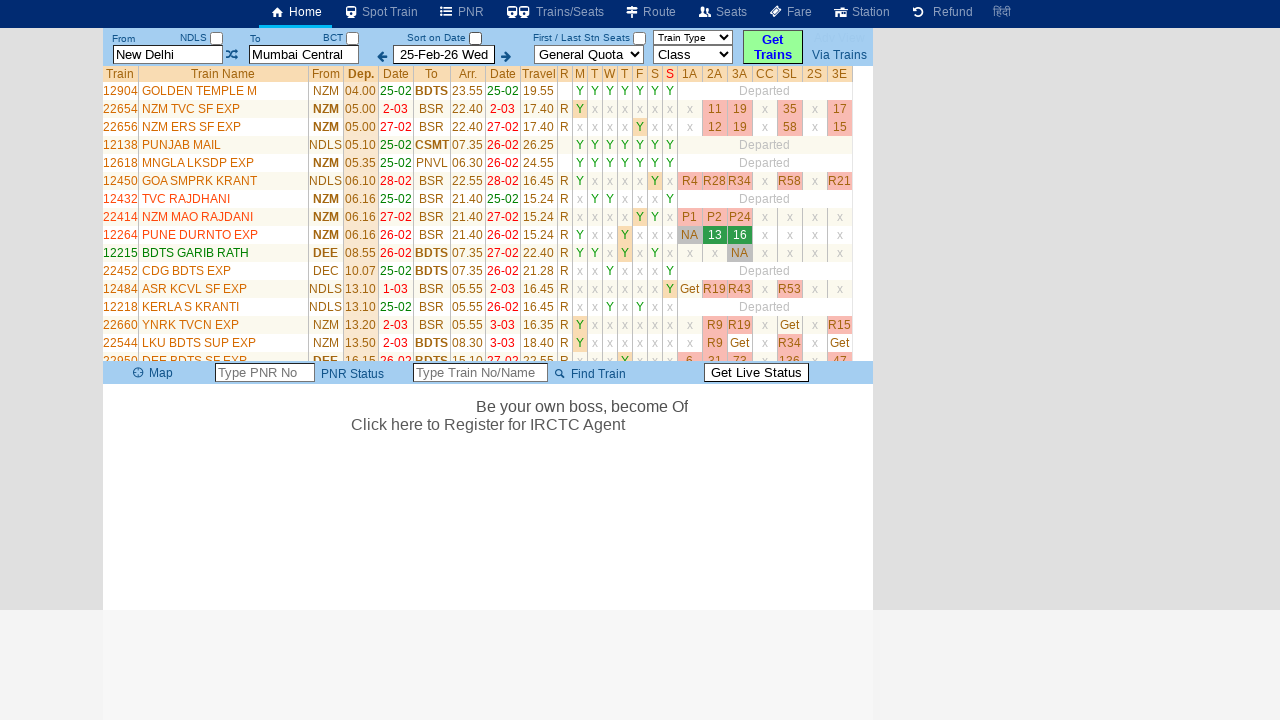